Tests the Checkboxes page by navigating to it, clicking checkboxes, and verifying their states

Starting URL: http://the-internet.herokuapp.com/

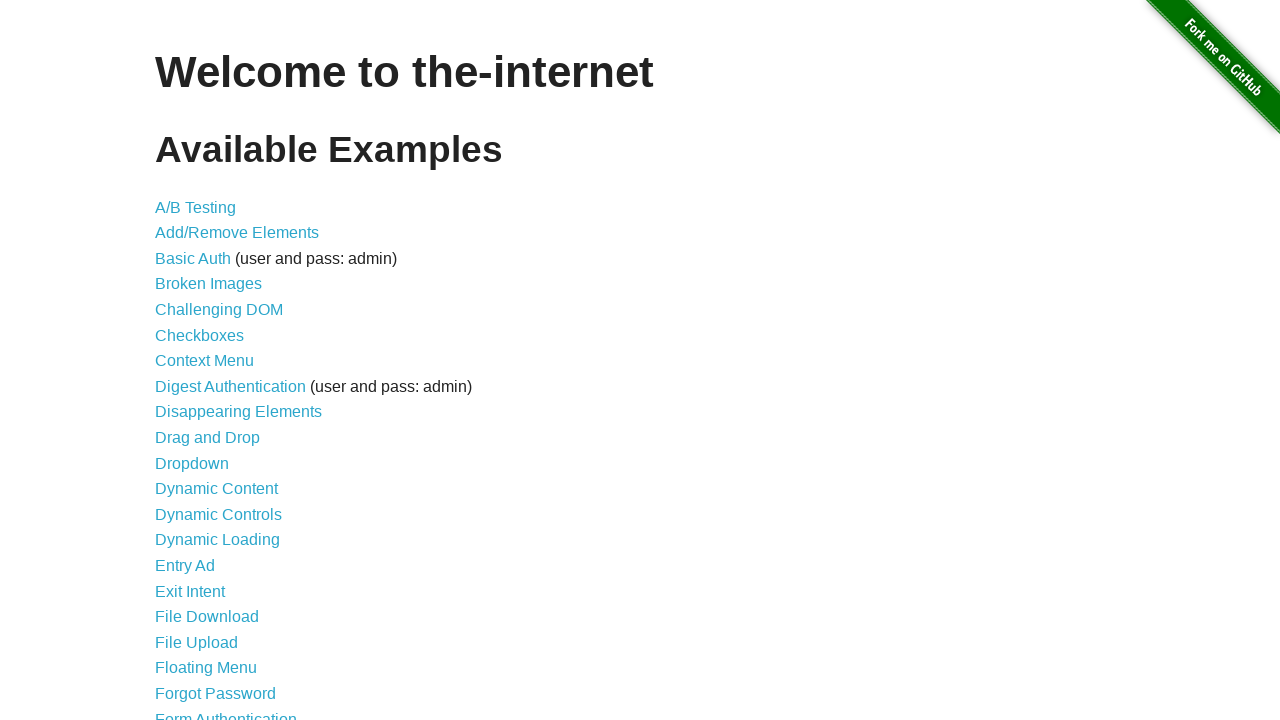

Clicked Checkboxes link to navigate to Checkboxes page at (200, 335) on a:has-text('Checkboxes')
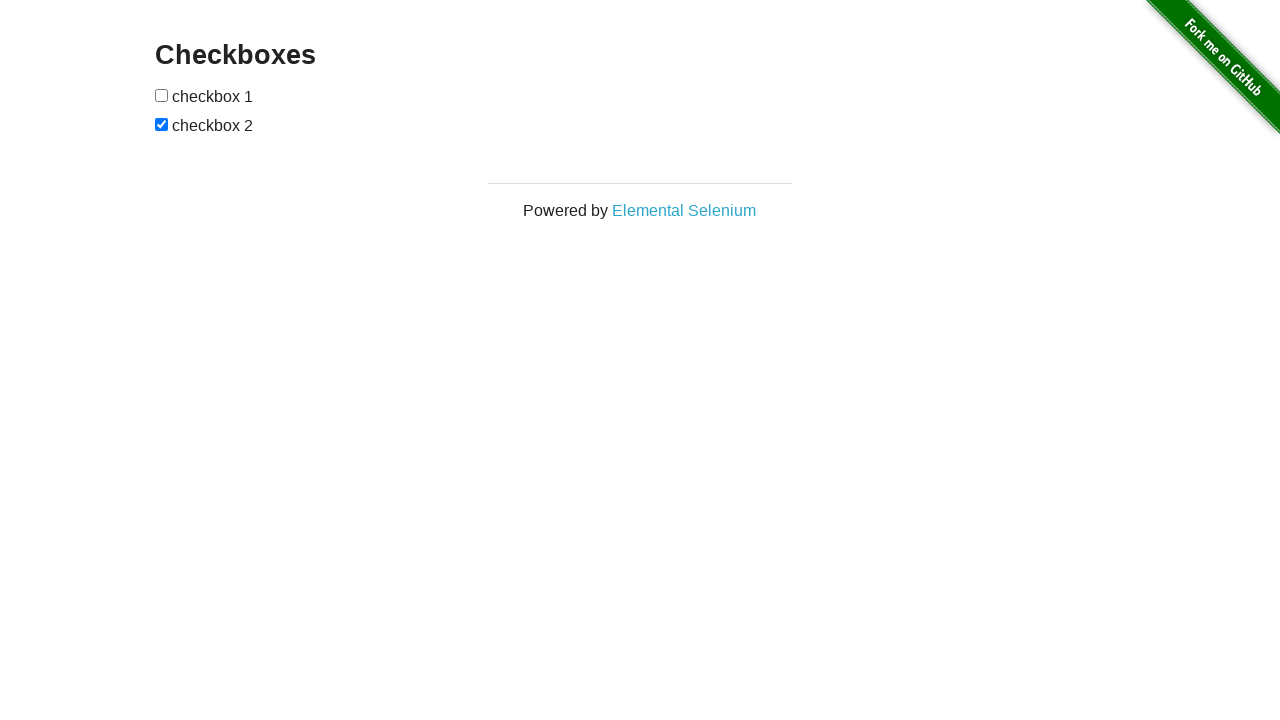

Verified Checkboxes page title loaded
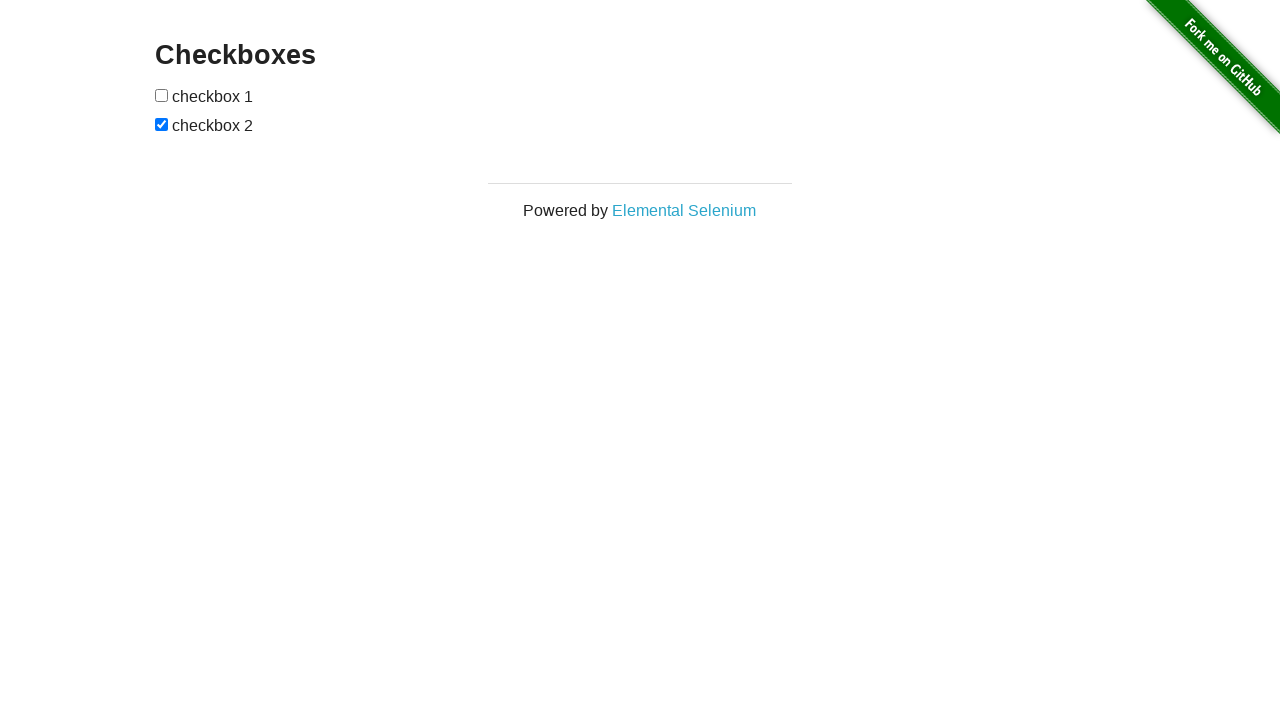

Clicked first checkbox to check it at (162, 95) on input[type='checkbox']:nth-of-type(1)
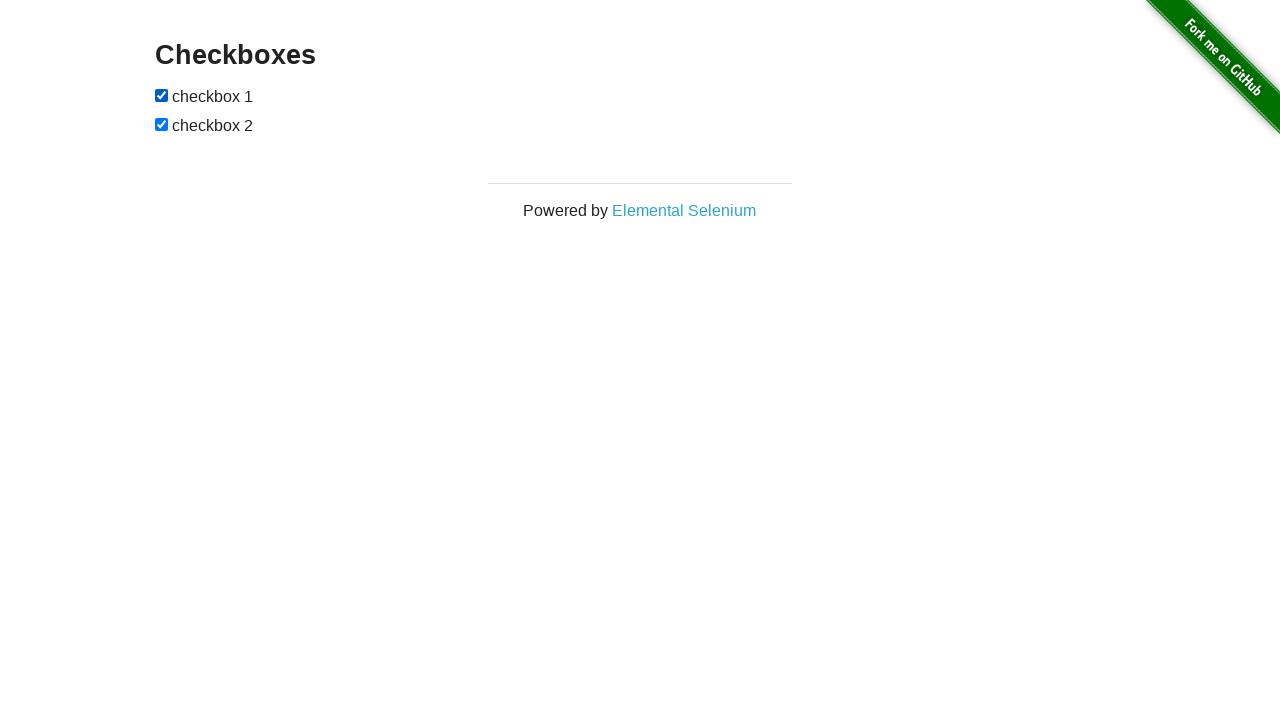

Clicked second checkbox to uncheck it at (162, 124) on input[type='checkbox']:nth-of-type(2)
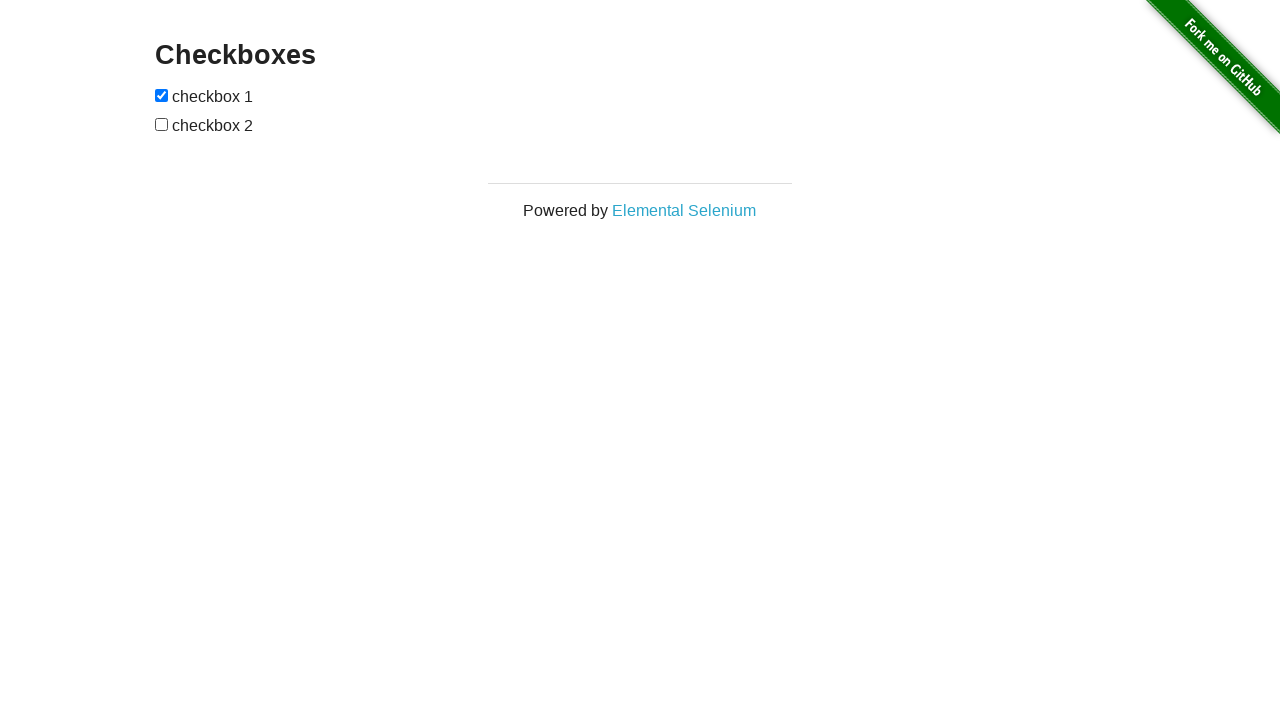

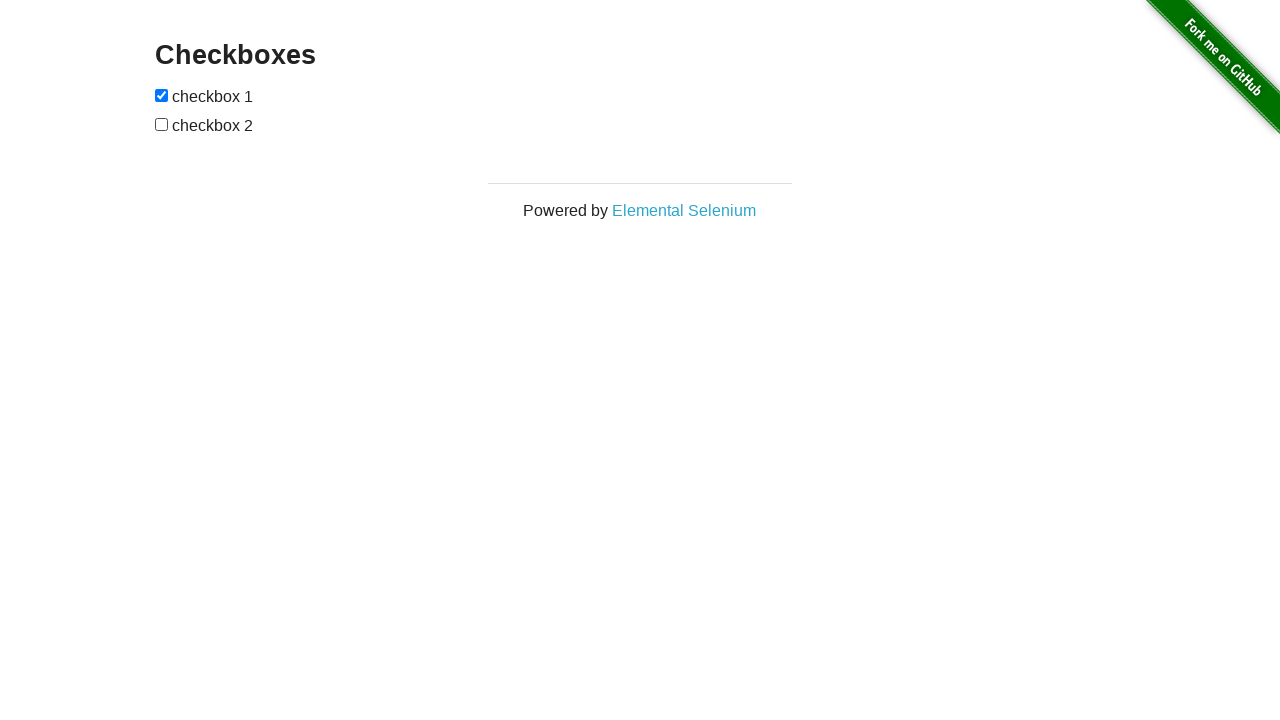